Navigates to a form page and fills in the username field after waiting for it to be visible

Starting URL: https://demoqa.com/text-box

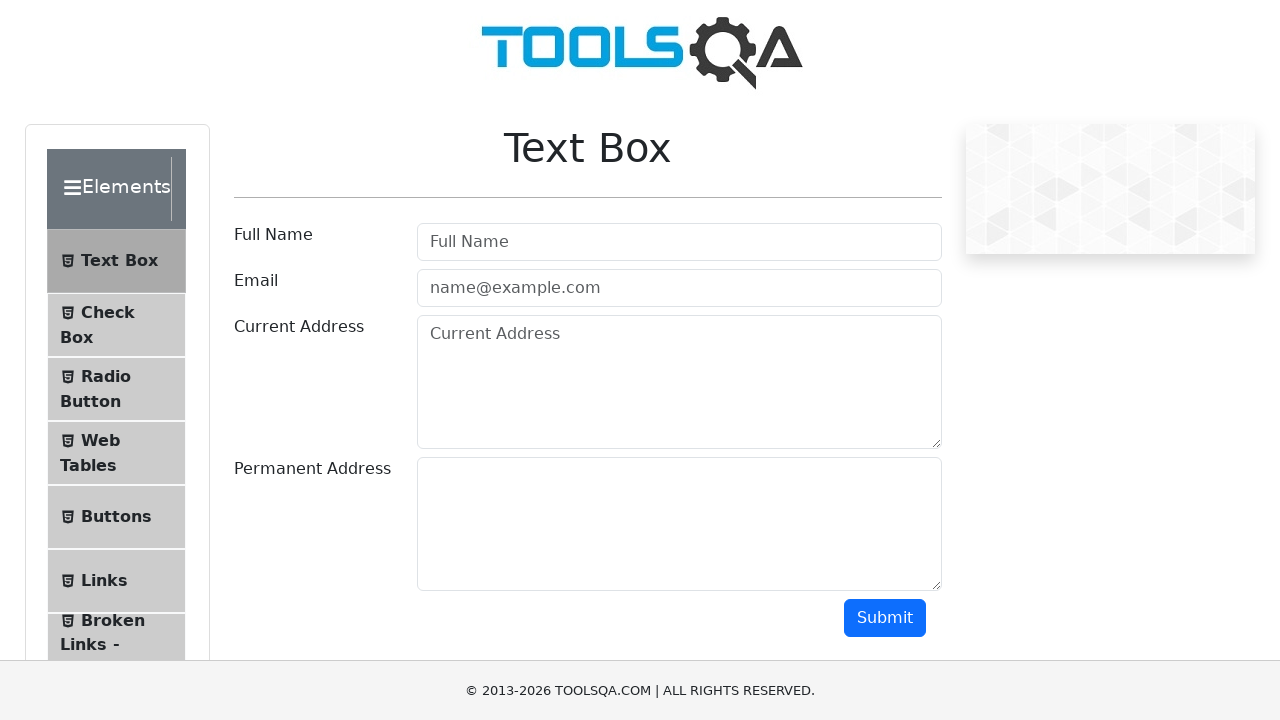

Waited for username field to become visible
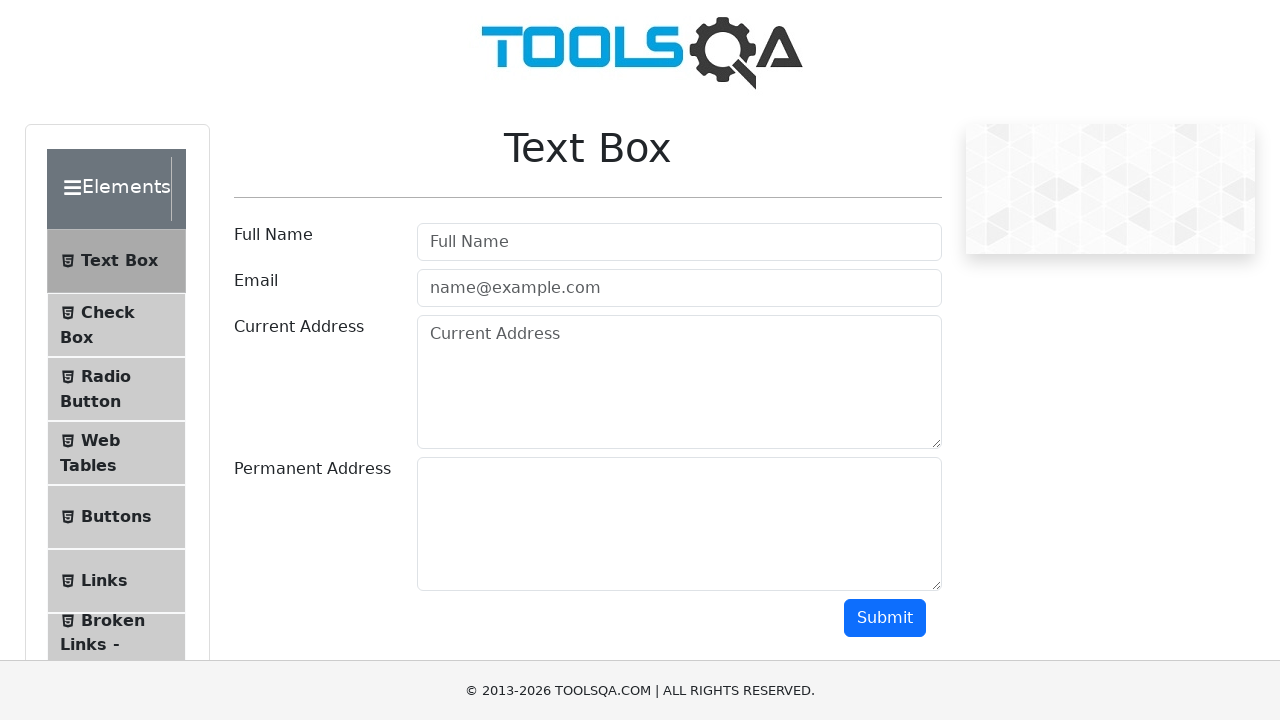

Filled username field with 'Himanshu' on #userName
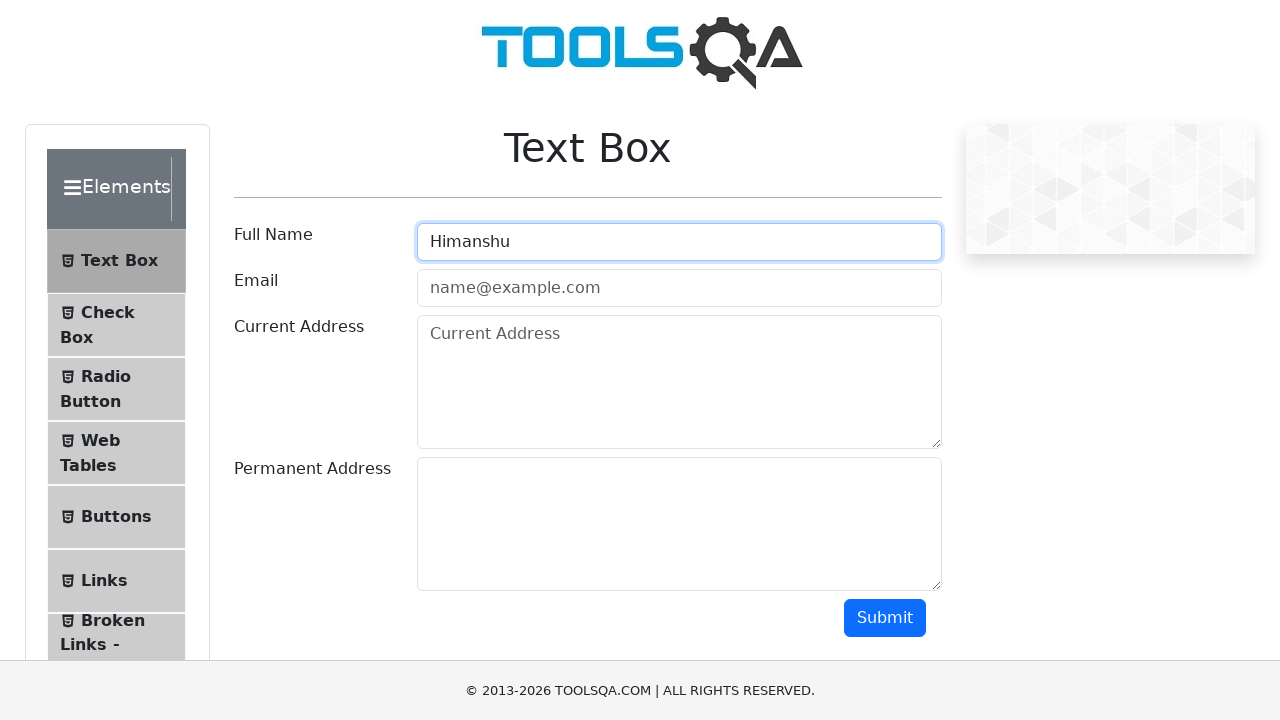

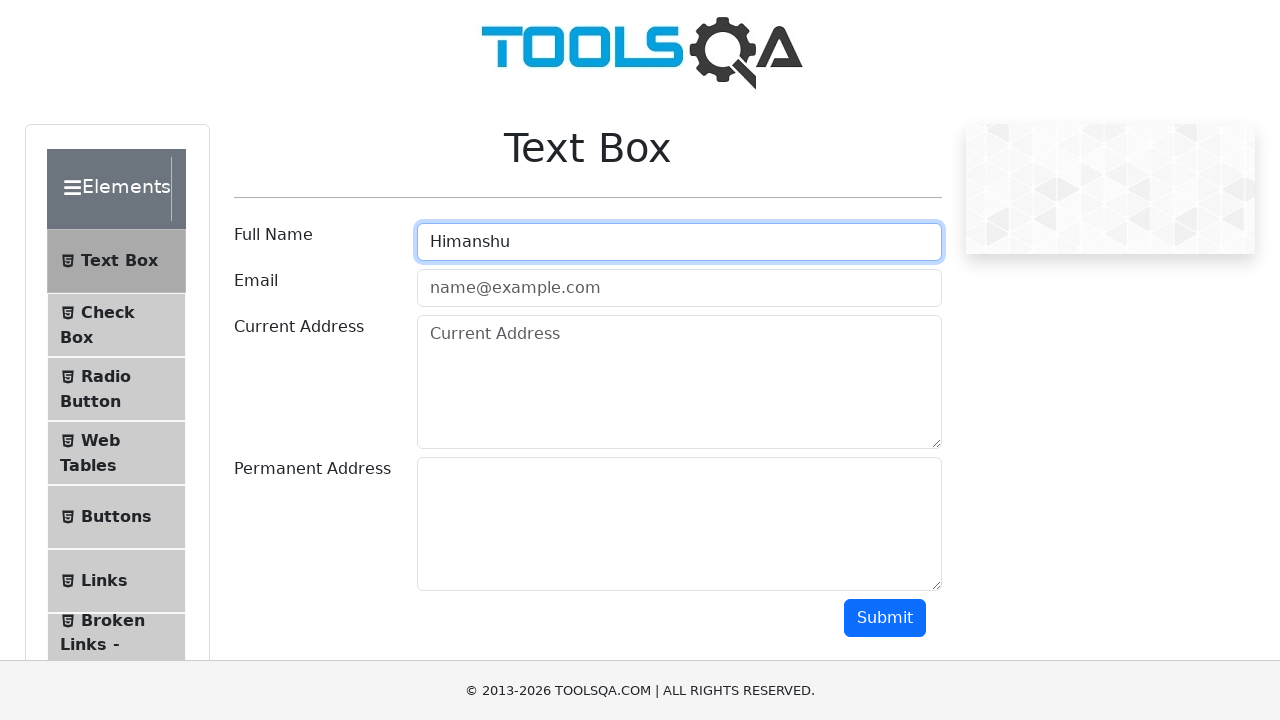